Finds a link with encrypted text (calculated using math formula), clicks it to navigate to a registration form, and fills out the form fields

Starting URL: http://suninjuly.github.io/find_link_text

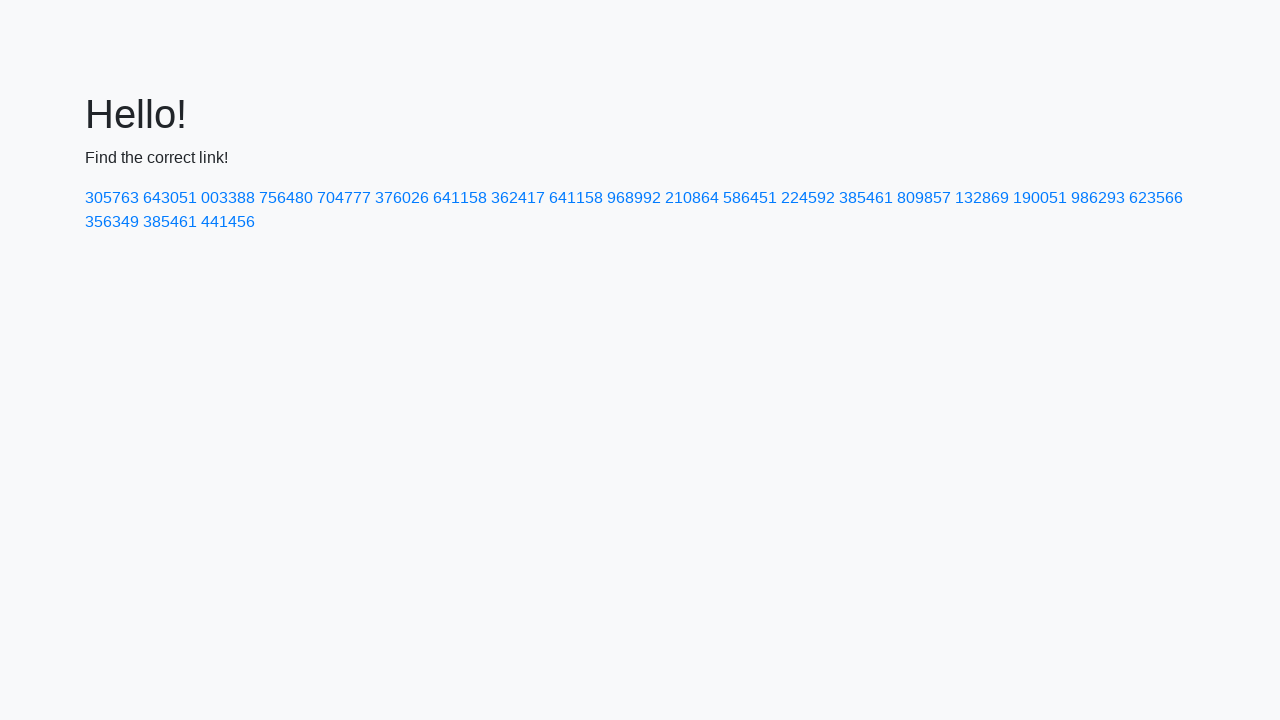

Clicked link with encrypted text '224592' to navigate to registration form at (808, 198) on a:has-text('224592')
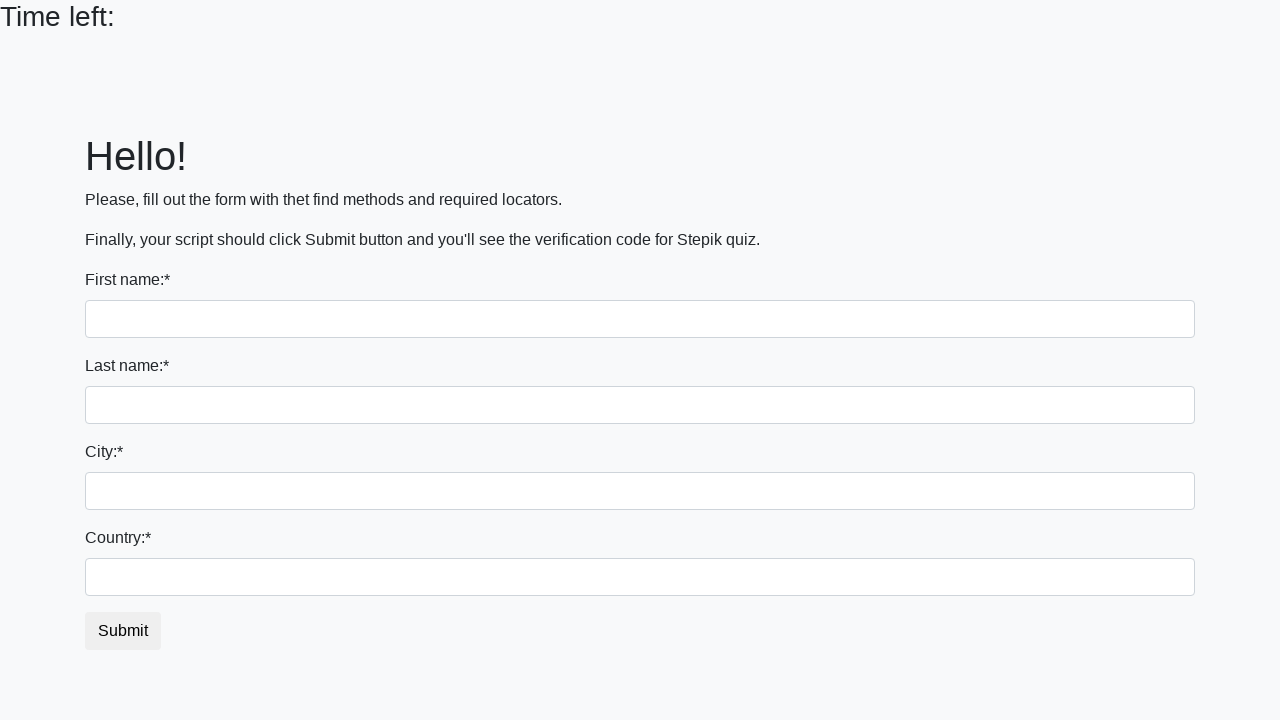

Filled first name field with 'Ivan' on input:first-of-type
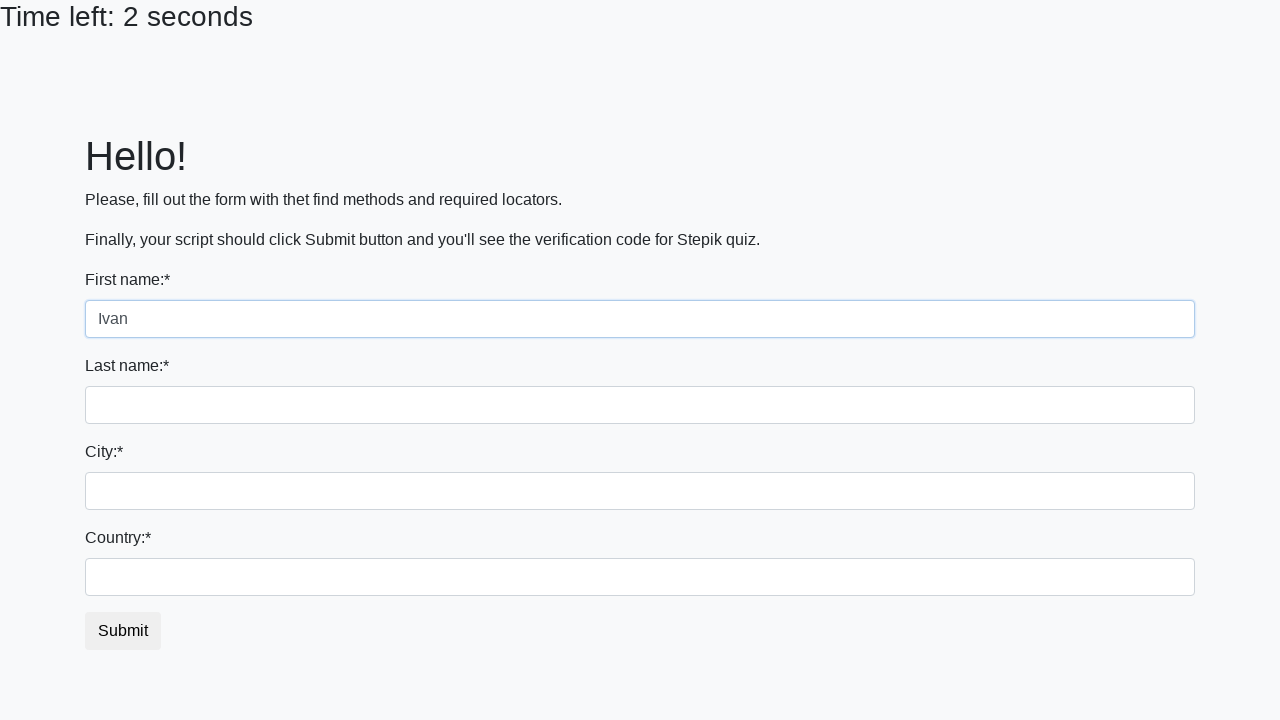

Filled last name field with 'Petrov' on input[name='last_name']
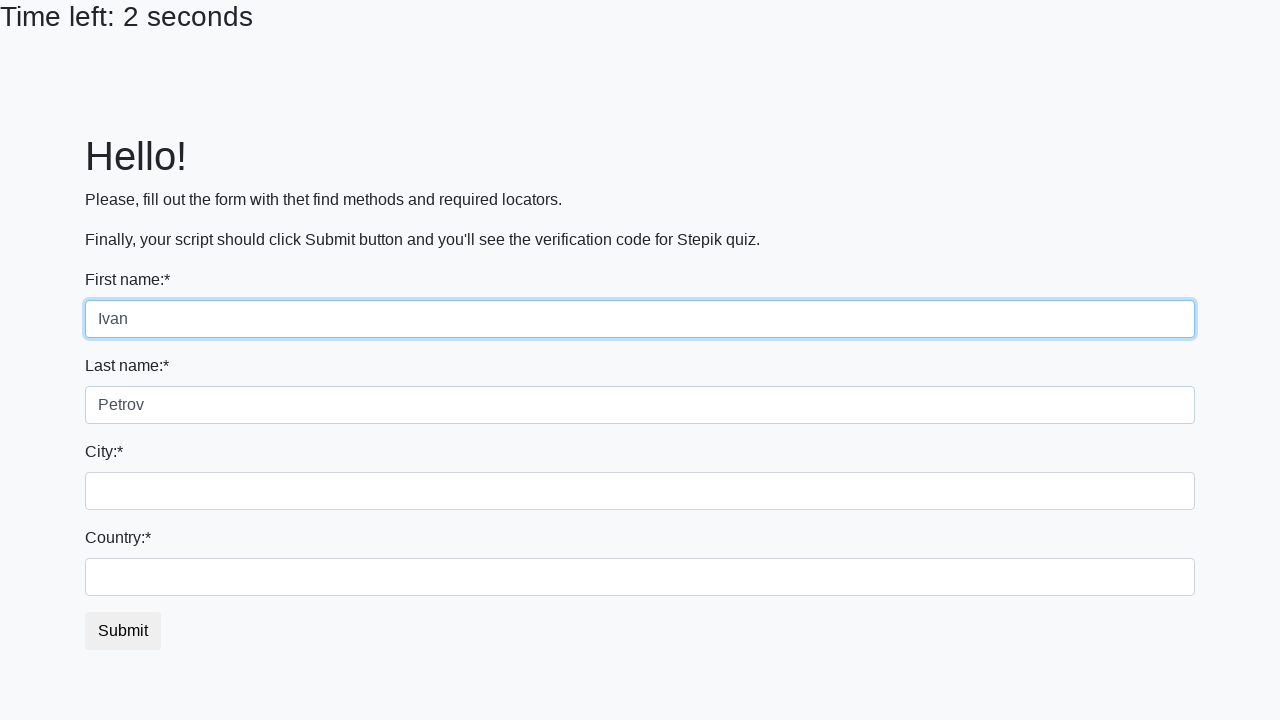

Filled city field with 'Smolensk' on .city
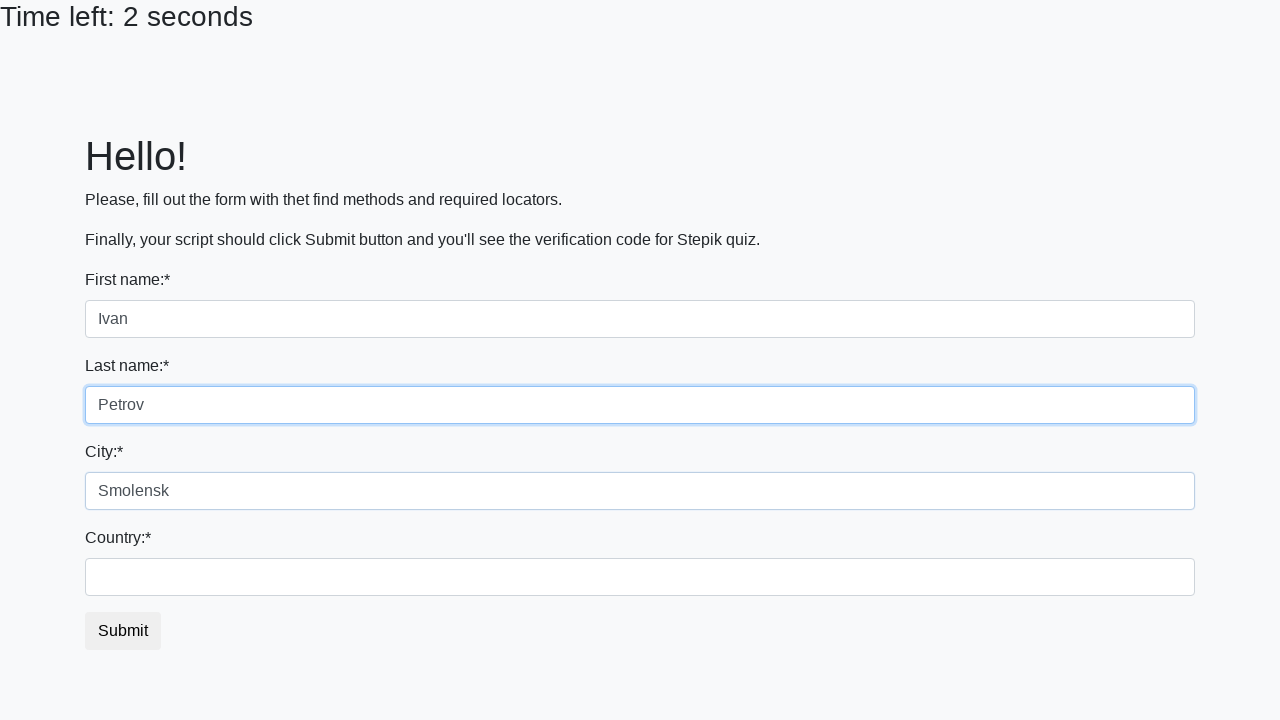

Filled country field with 'Russia' on #country
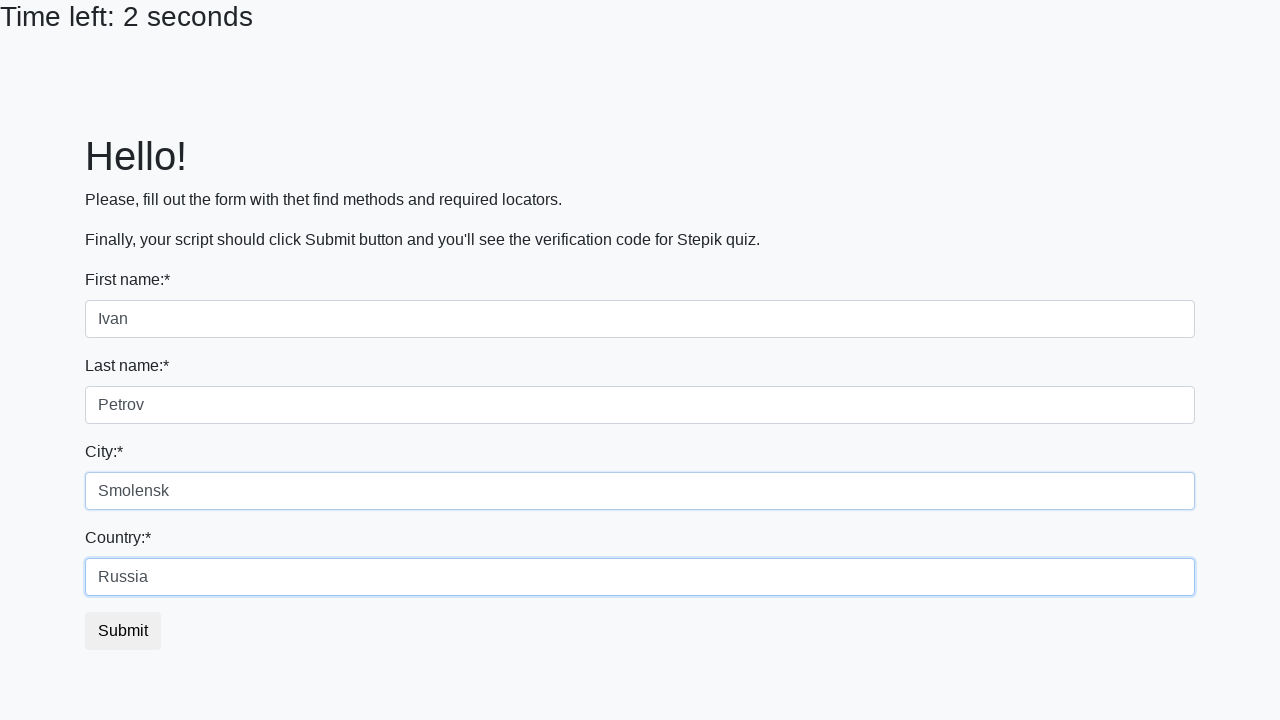

Clicked submit button to submit the registration form at (123, 631) on button.btn
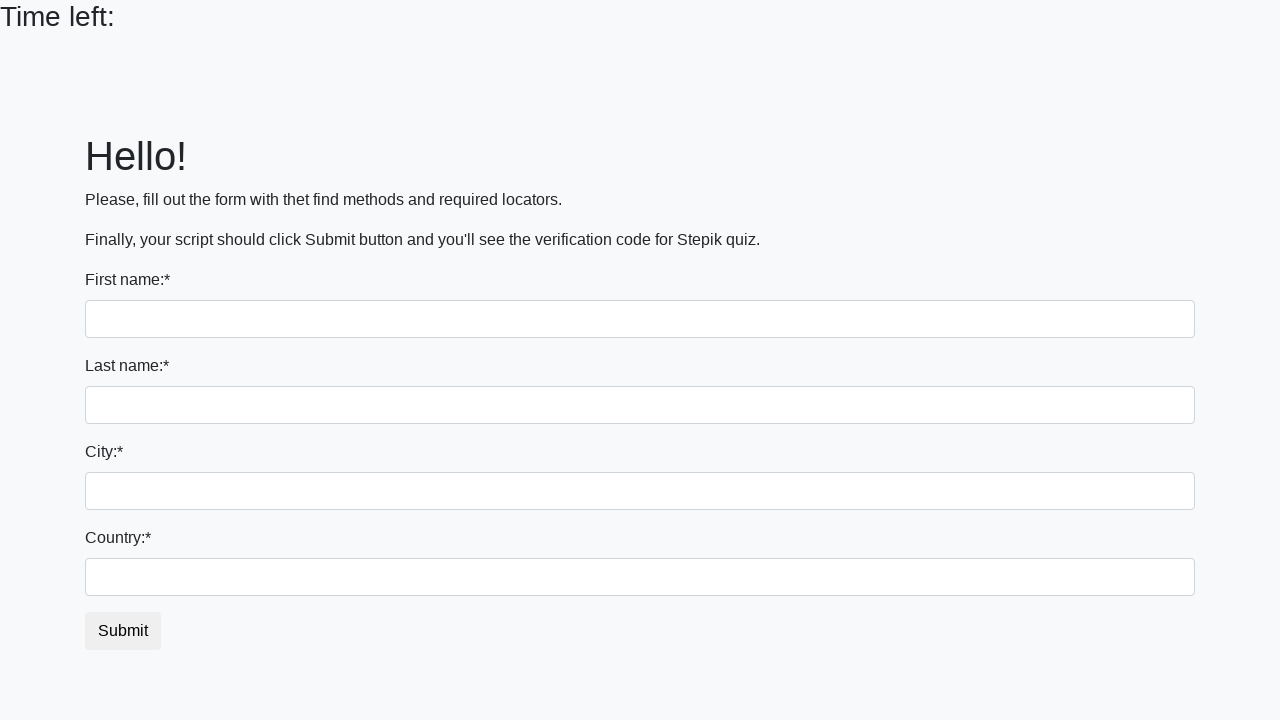

Waited 2 seconds for form submission result
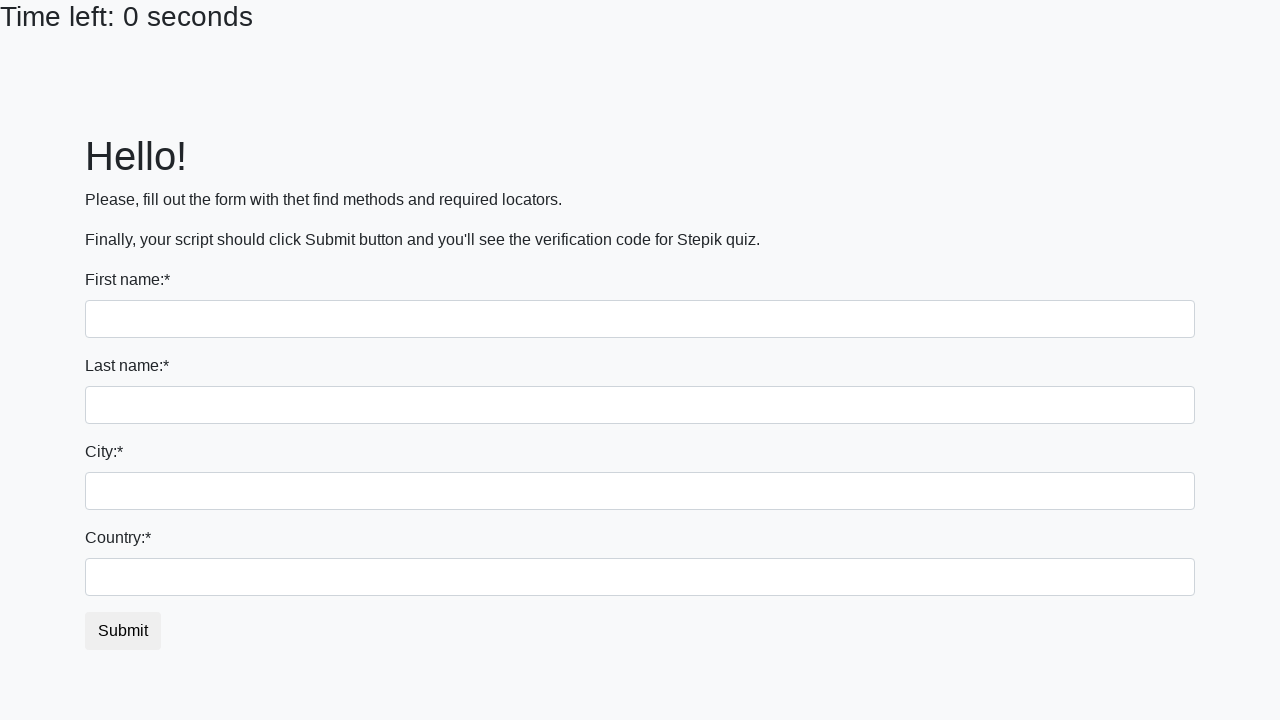

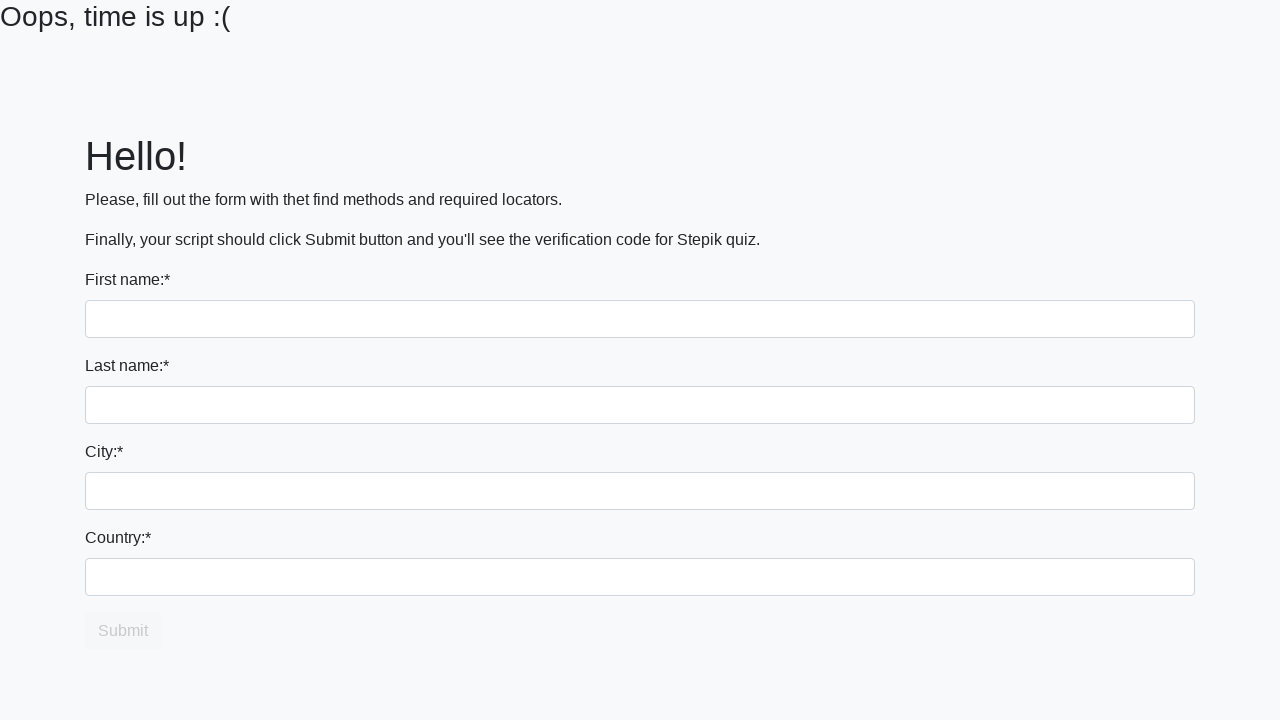